Navigates to Hacker News newest articles page and clicks the "More" button multiple times to load additional pages of articles, verifying that content loads after each click.

Starting URL: https://news.ycombinator.com/newest

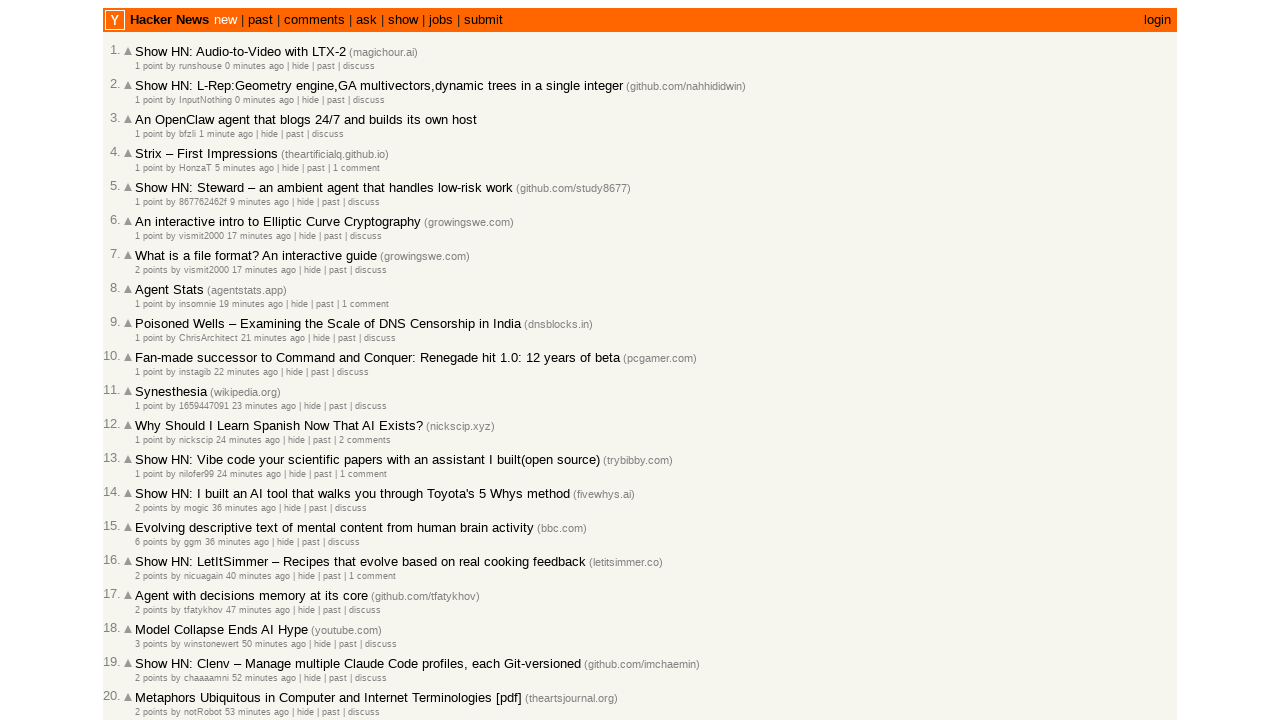

Initial articles loaded on Hacker News newest page
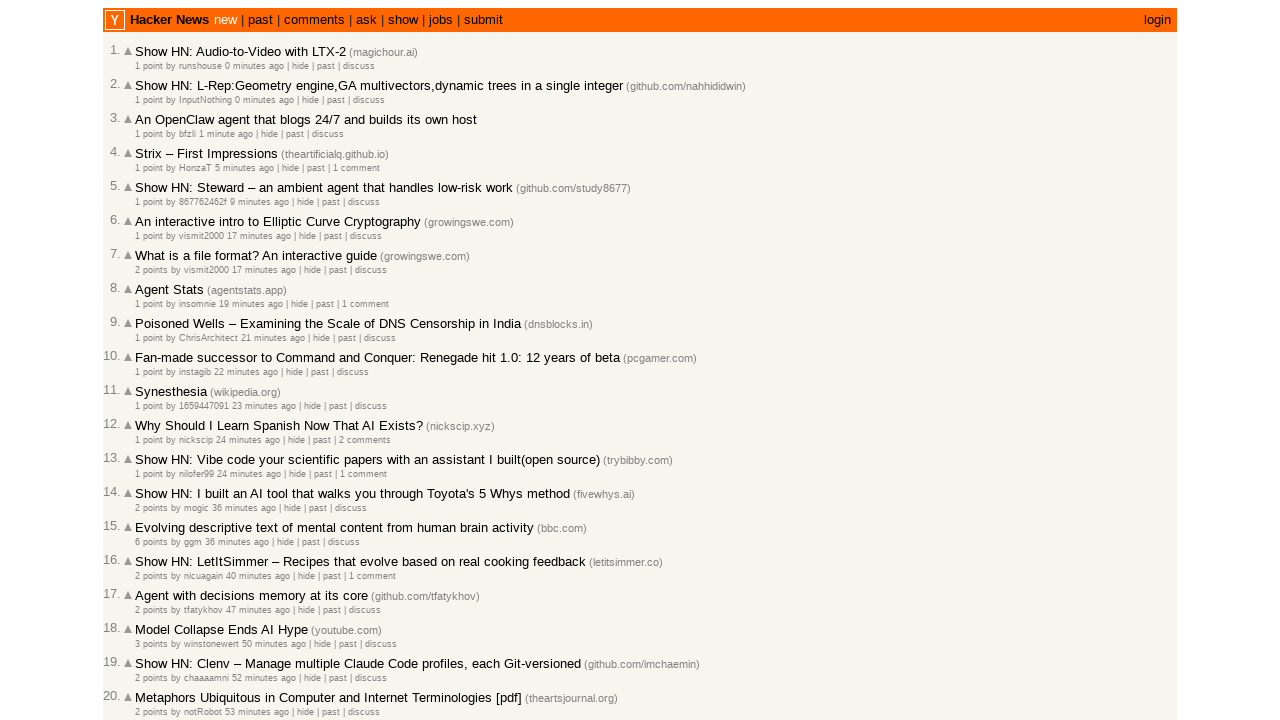

Clicked 'More' button to load additional articles (iteration 1) at (149, 616) on a.morelink
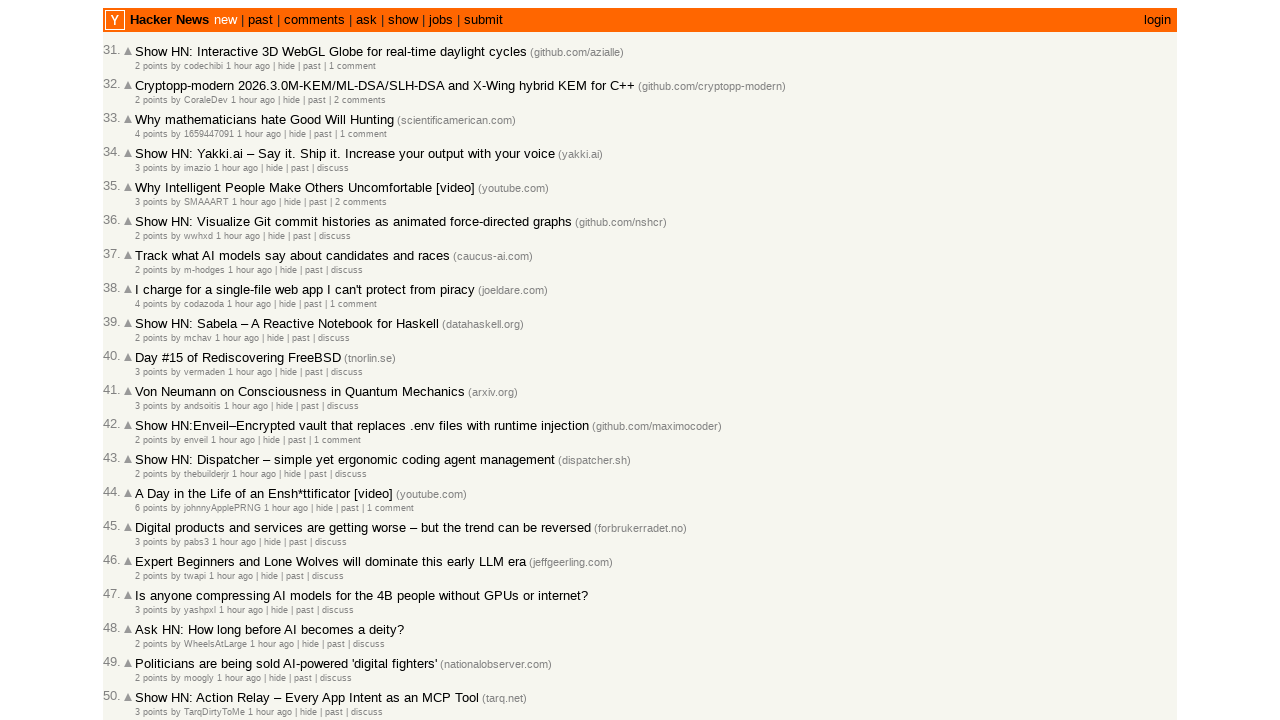

New articles loaded after 'More' click (iteration 1)
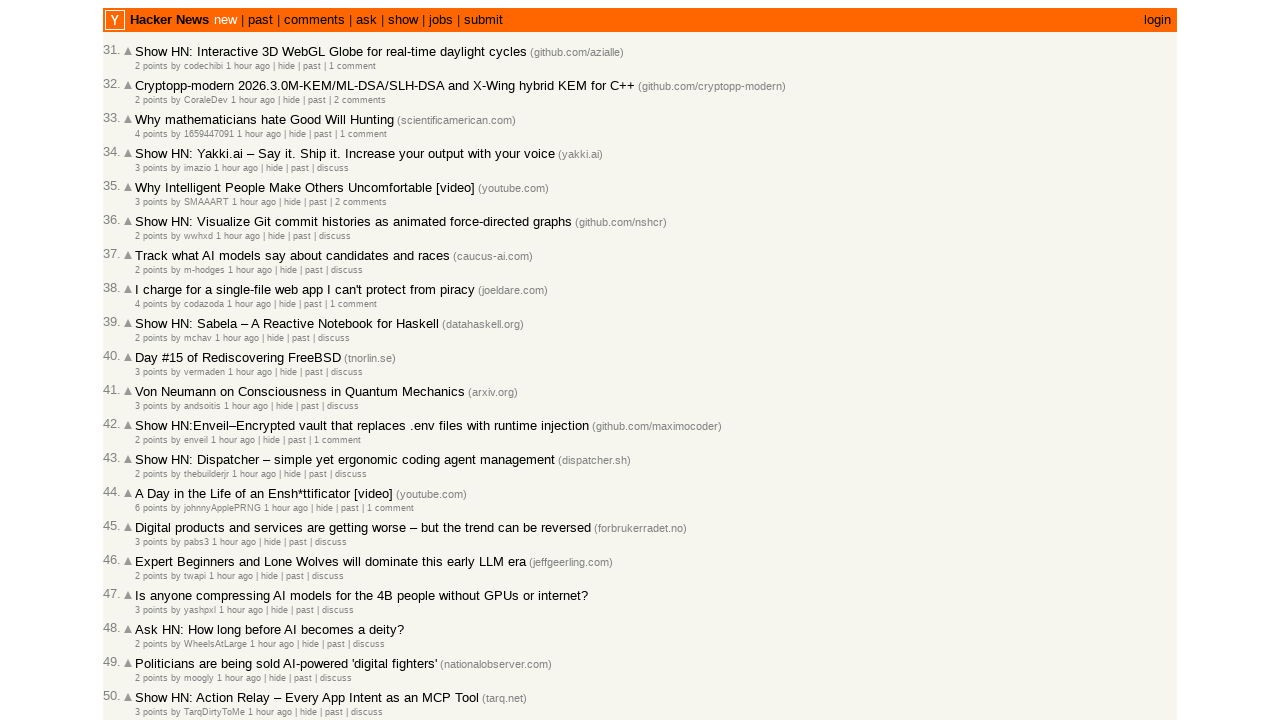

Page stabilized after loading new articles (iteration 1)
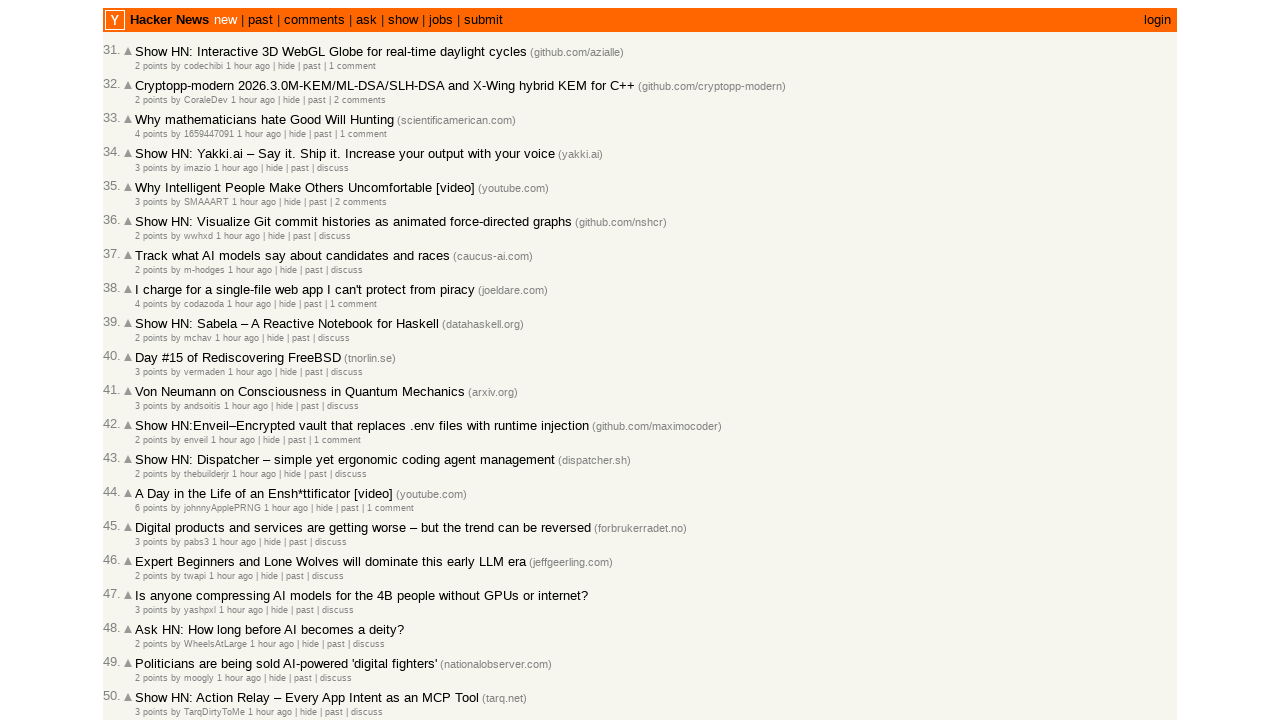

Clicked 'More' button to load additional articles (iteration 2) at (149, 616) on a.morelink
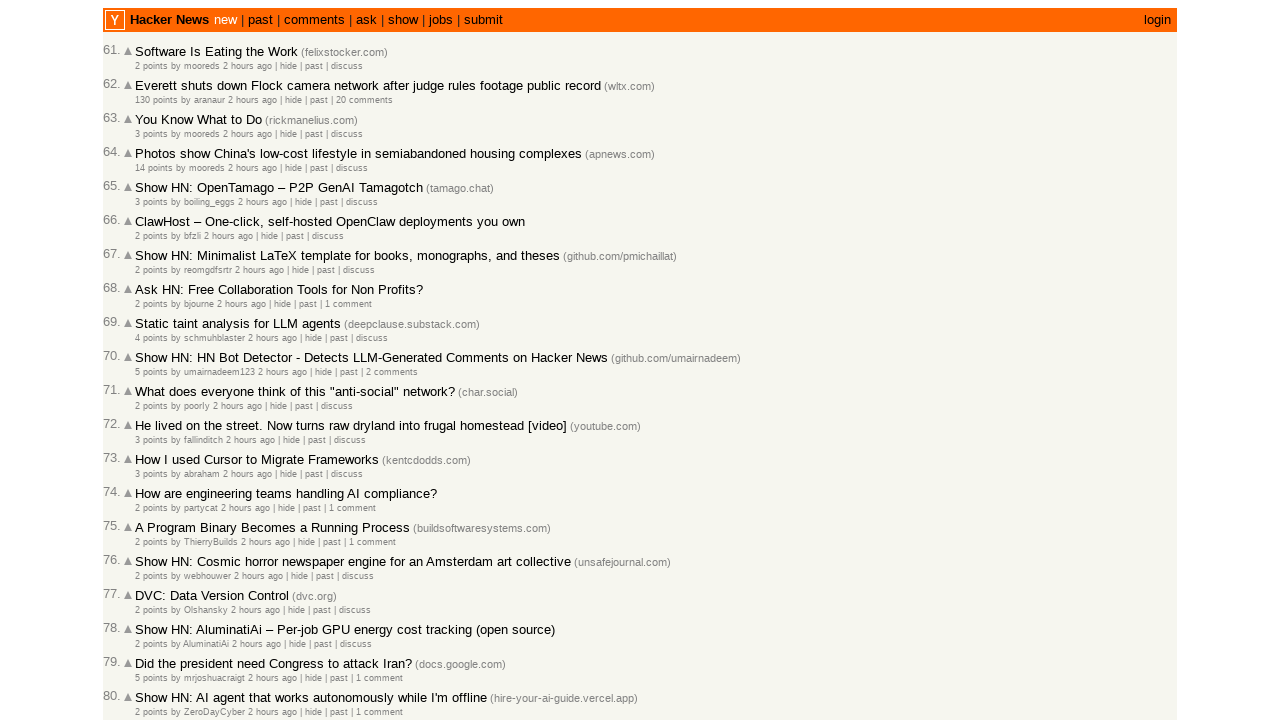

New articles loaded after 'More' click (iteration 2)
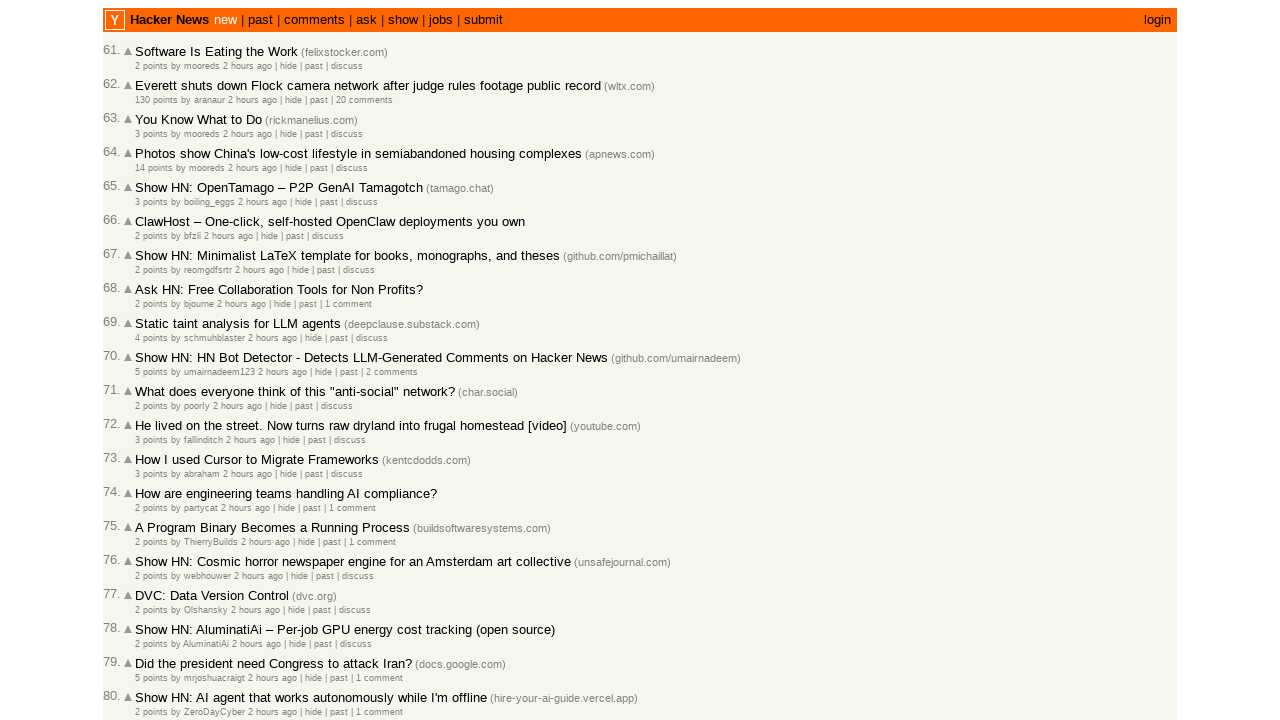

Page stabilized after loading new articles (iteration 2)
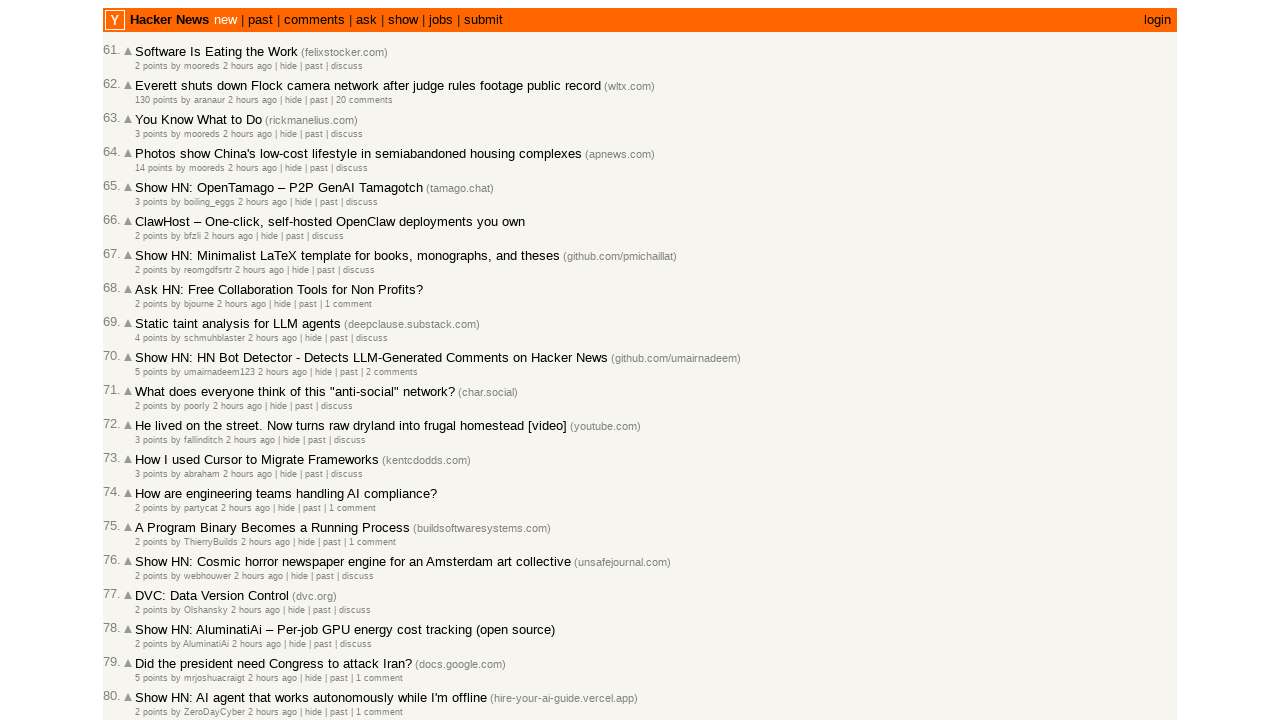

Clicked 'More' button to load additional articles (iteration 3) at (149, 616) on a.morelink
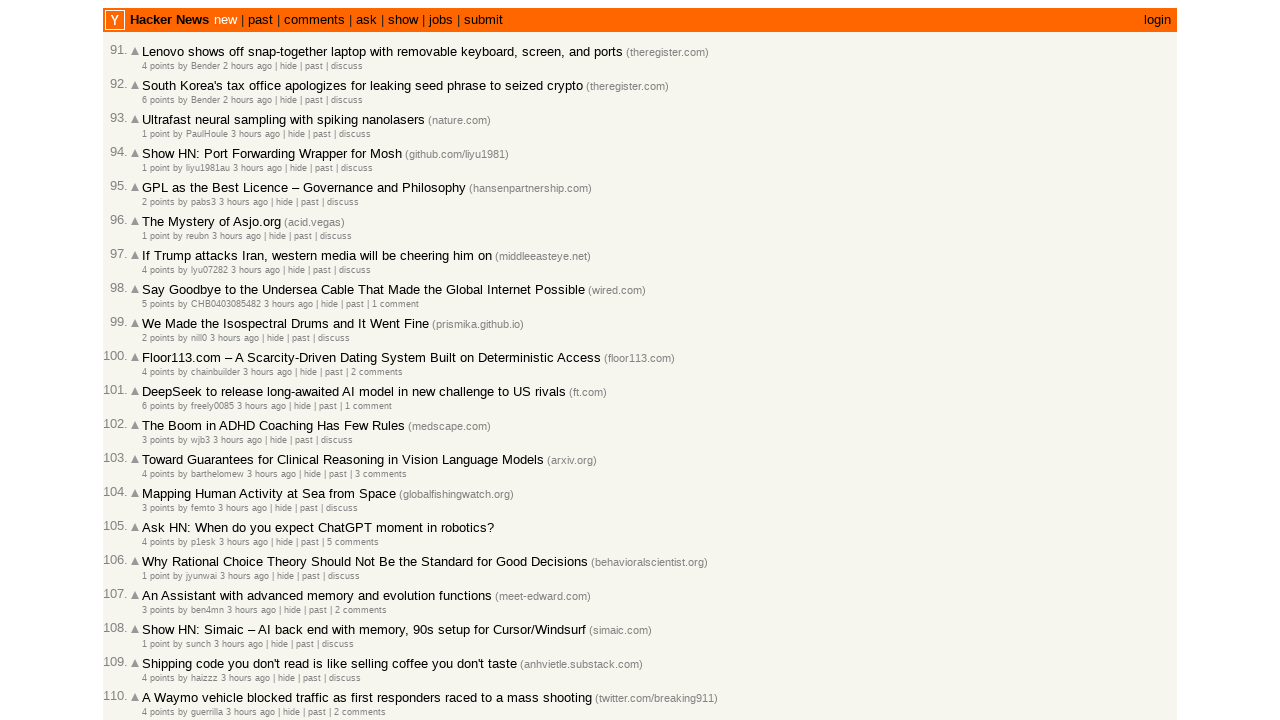

New articles loaded after 'More' click (iteration 3)
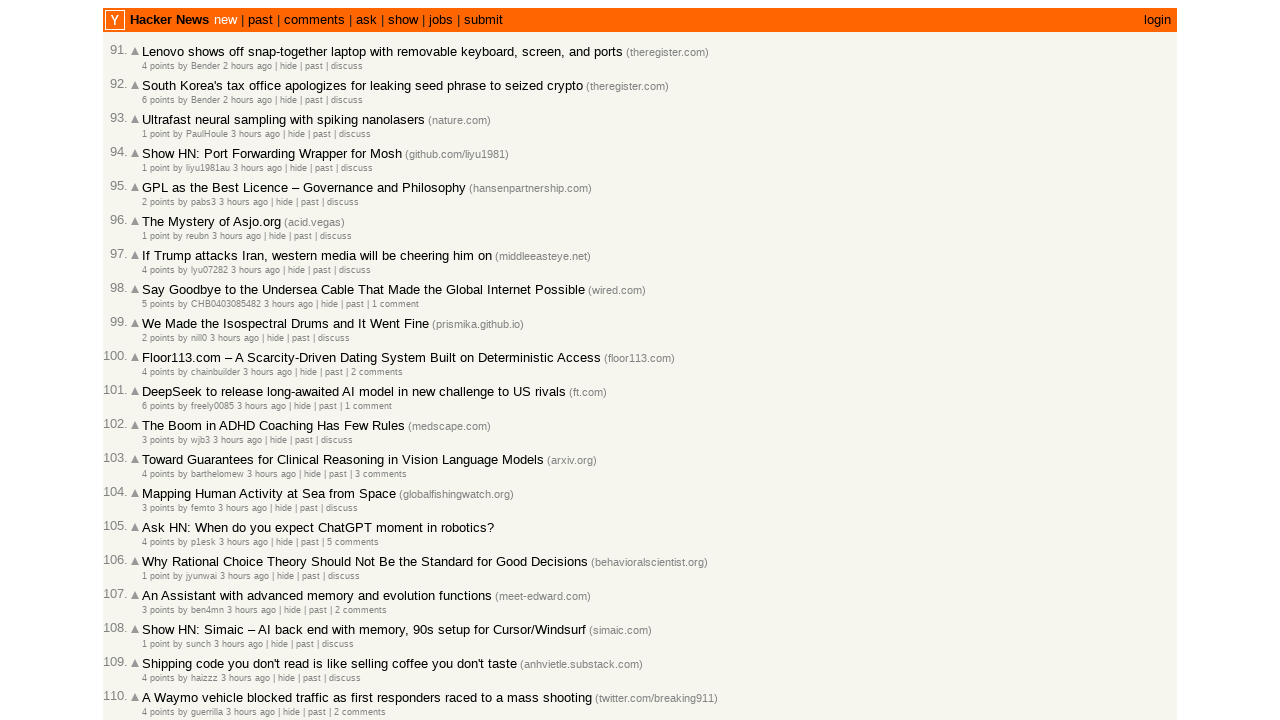

Page stabilized after loading new articles (iteration 3)
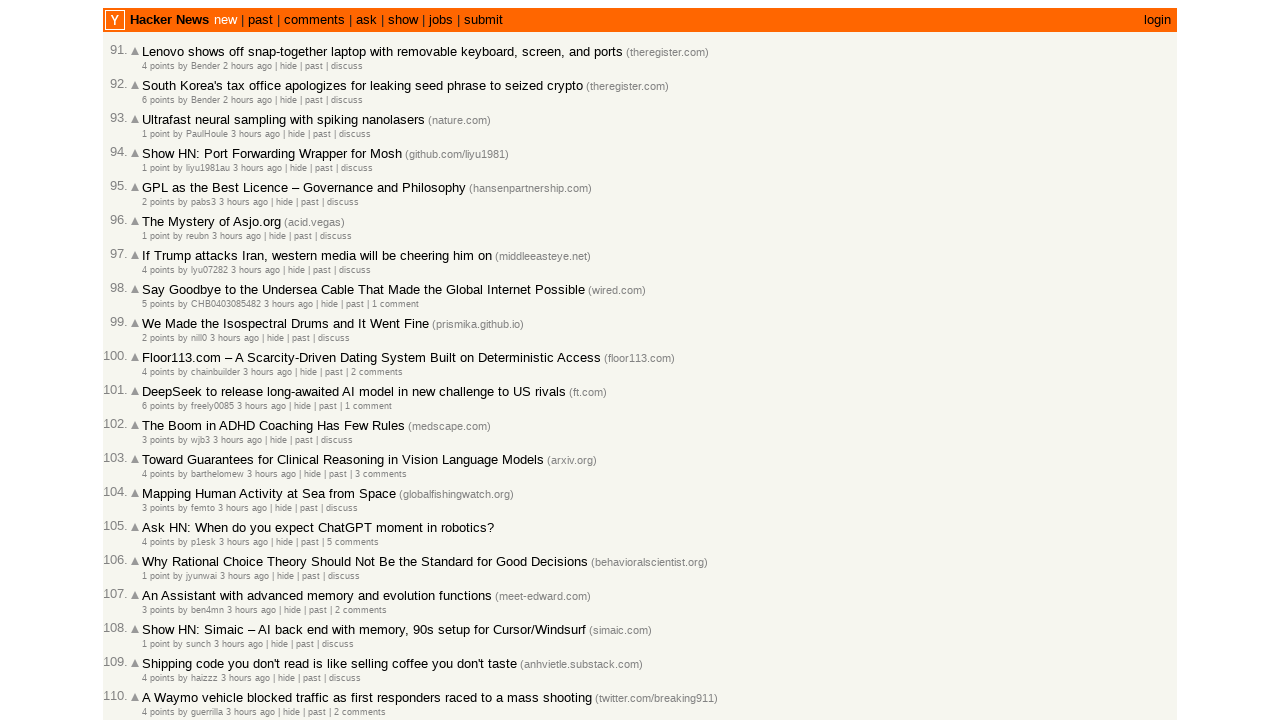

Verified articles are displayed on the final loaded page
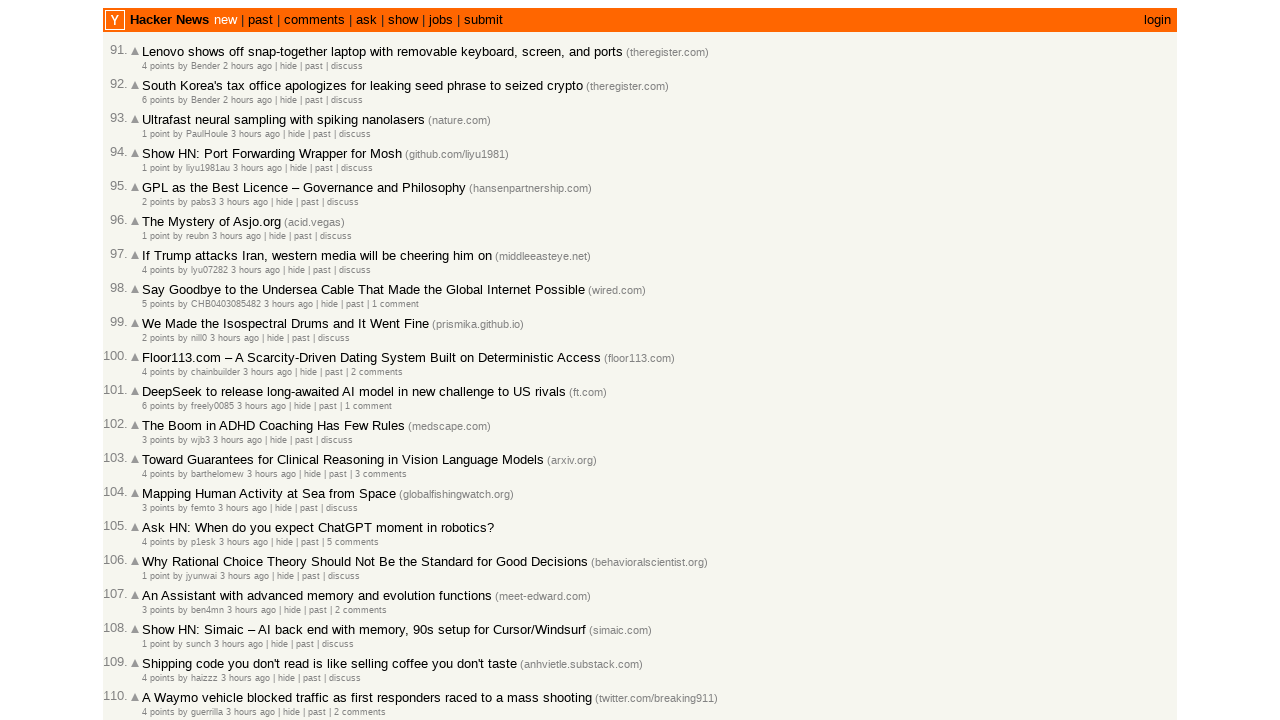

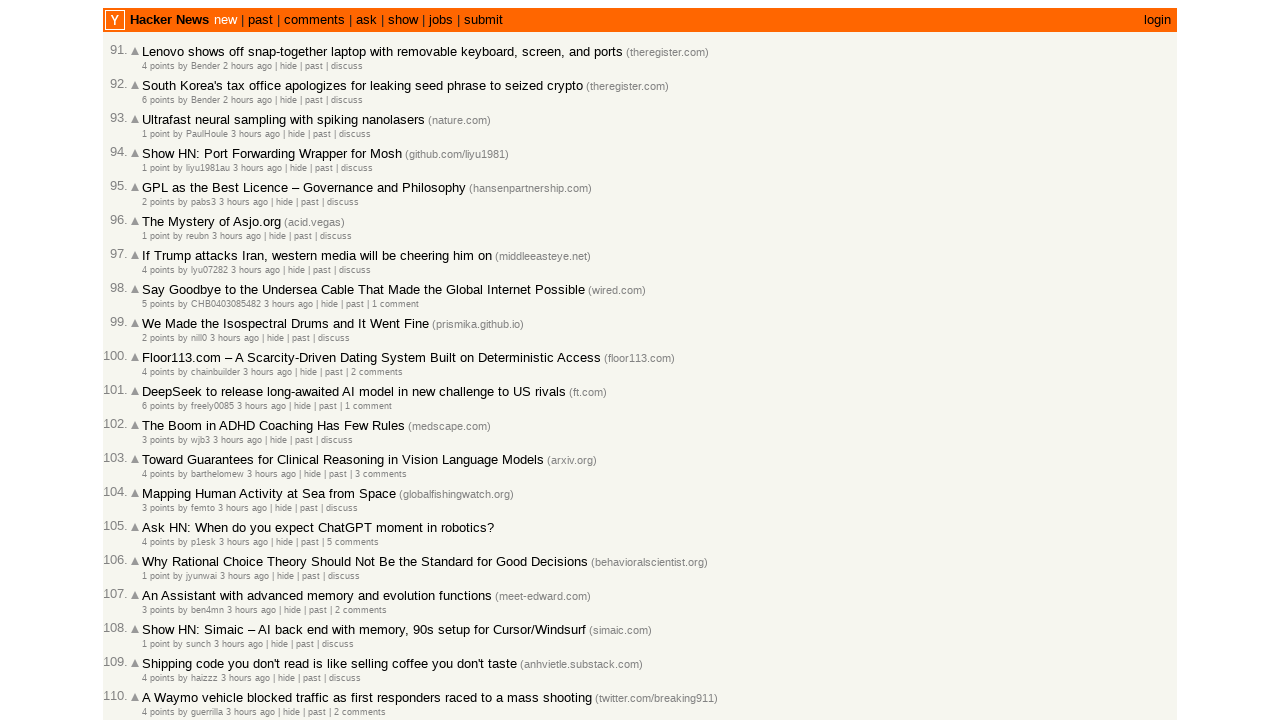